Tests double-click functionality on a button element and handles the resulting alert dialog

Starting URL: https://selenium08.blogspot.com/2019/11/double-click.html

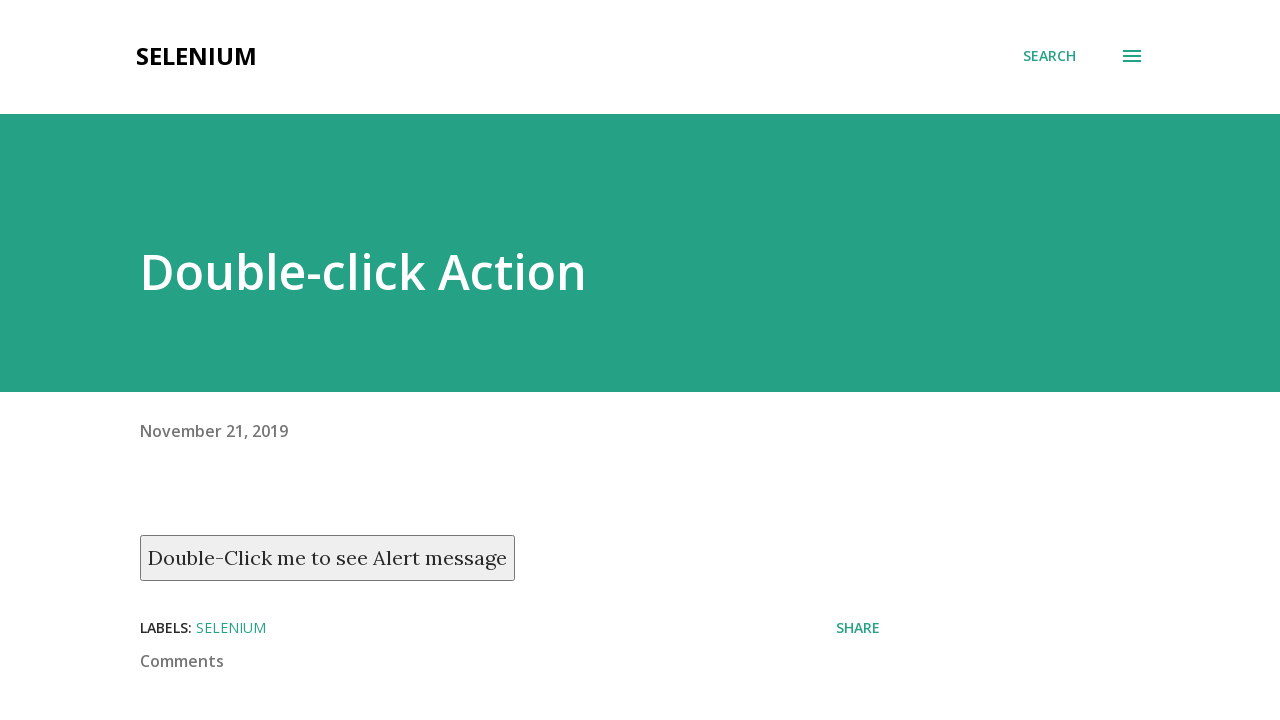

Double-clicked the button element at (328, 558) on xpath=//*[@id='post-body-3062664932371252844']/div/button
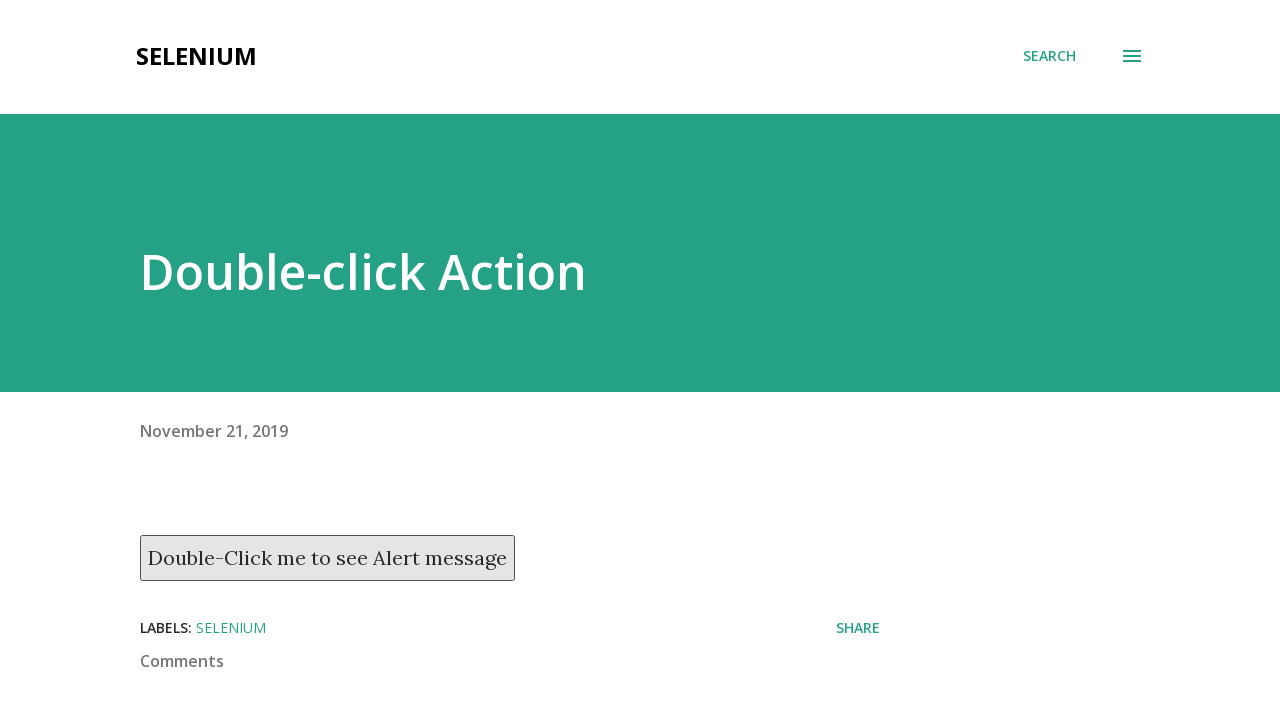

Set up alert dialog handler to accept dialogs
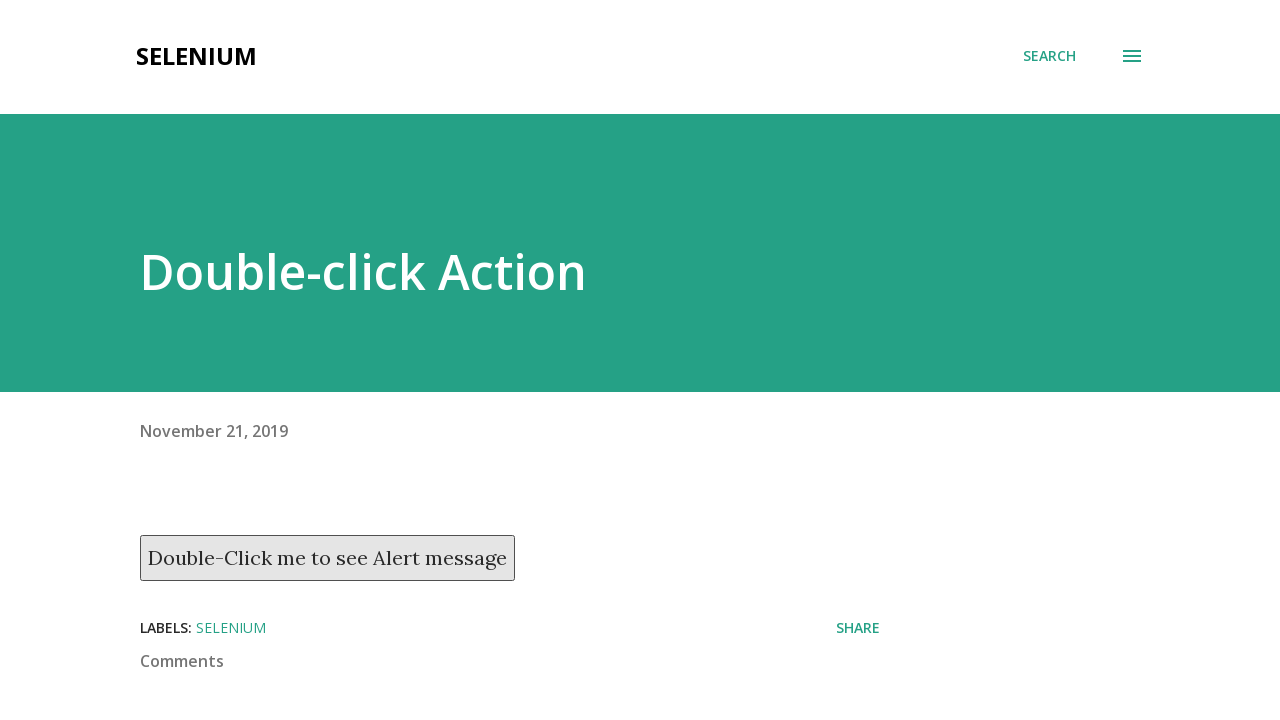

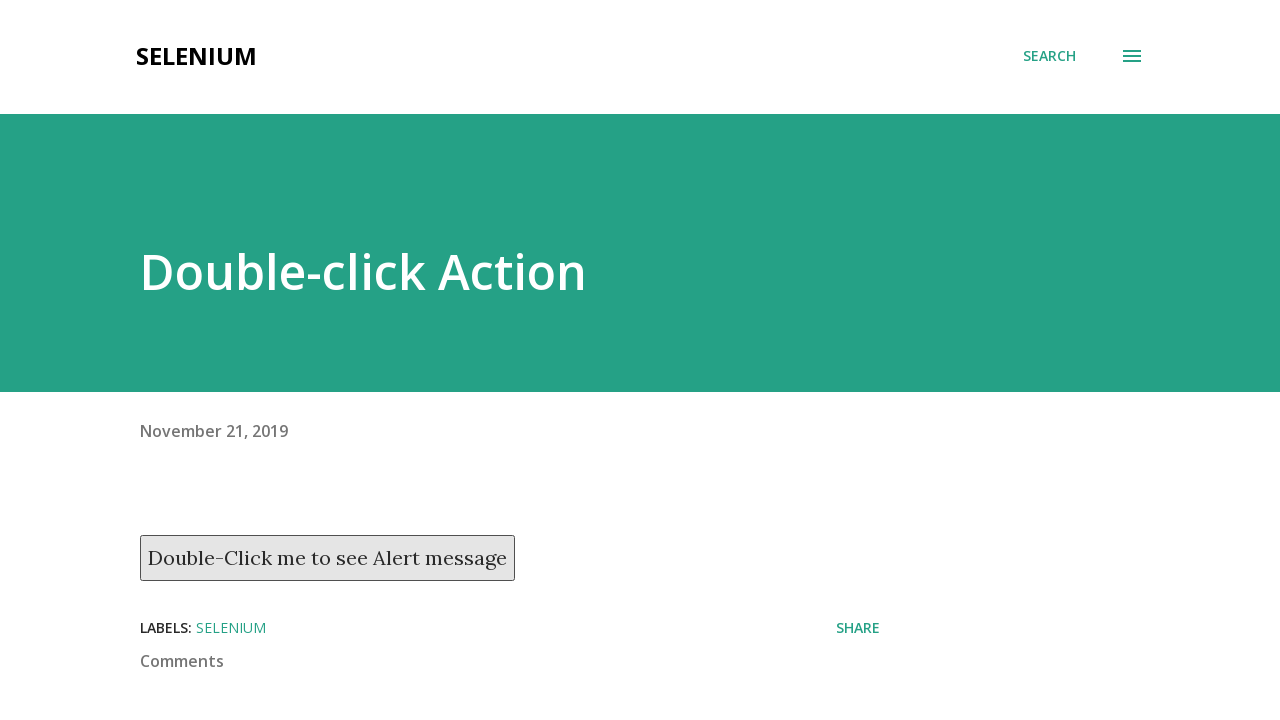